Tests file download functionality by navigating to a download page, clicking the first download link, and verifying that a file is downloaded successfully.

Starting URL: https://the-internet.herokuapp.com/download

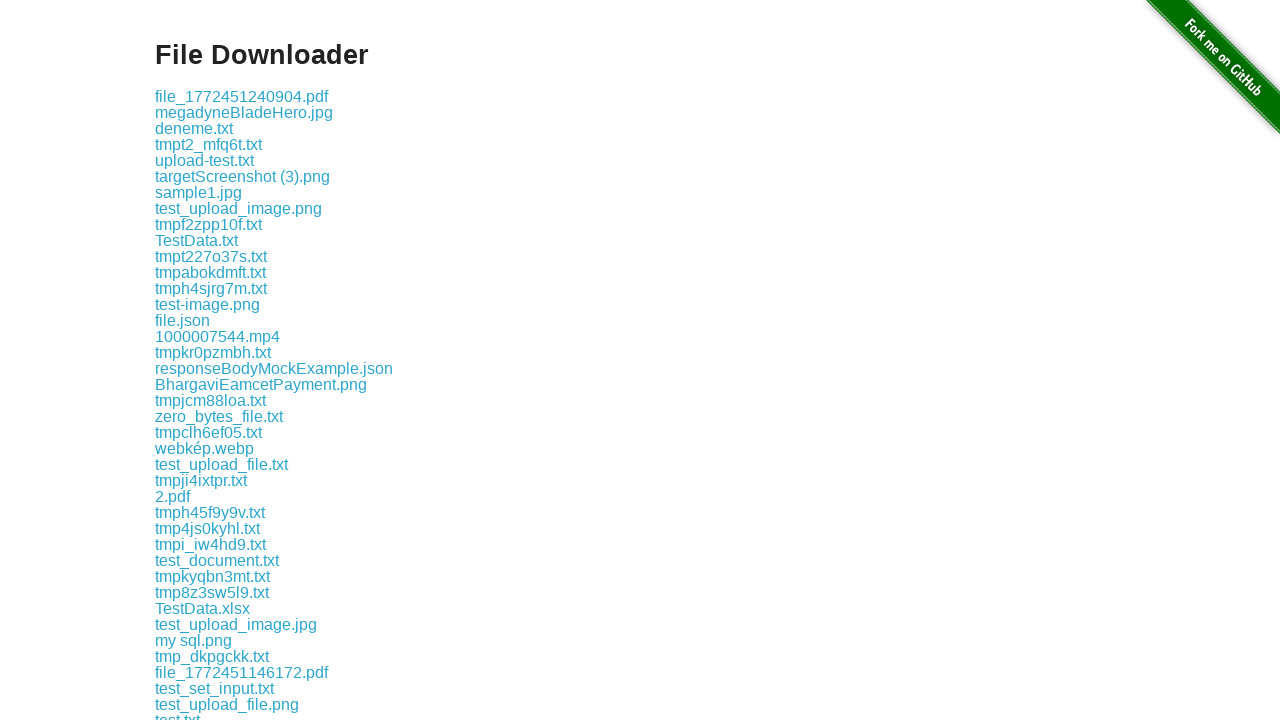

Clicked the first download link at (242, 96) on .example a
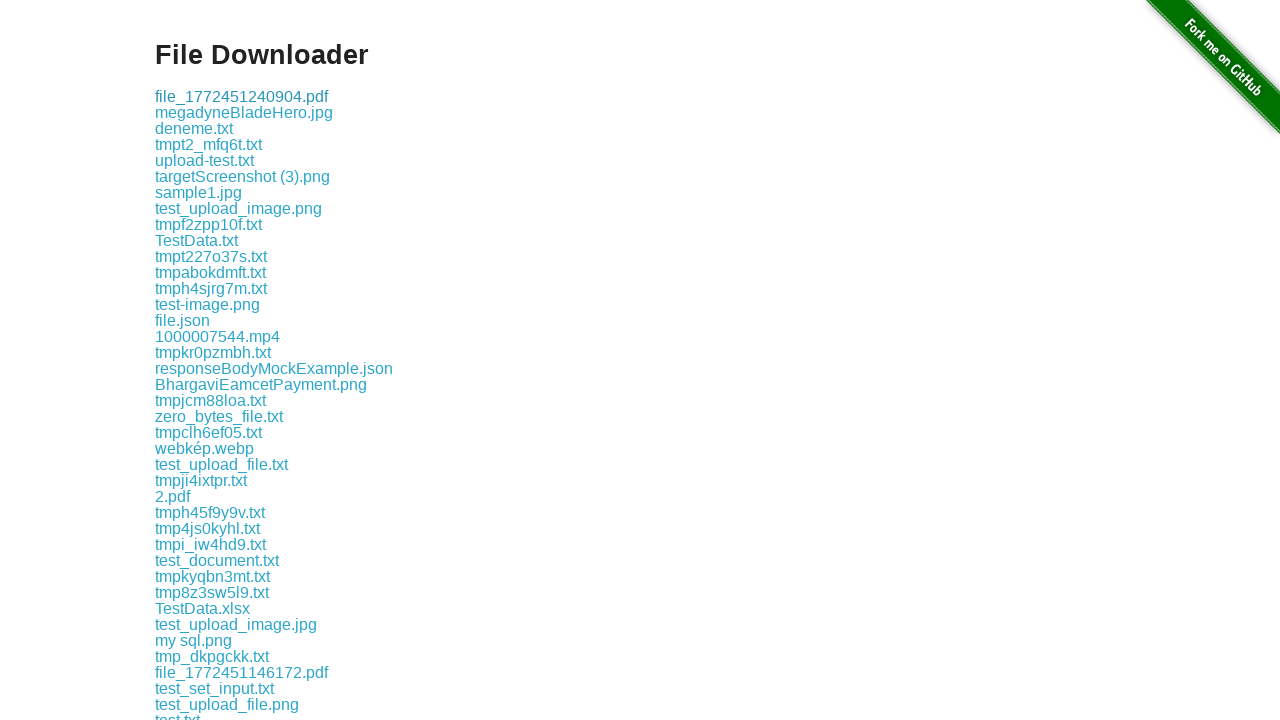

Download initiated and file object obtained
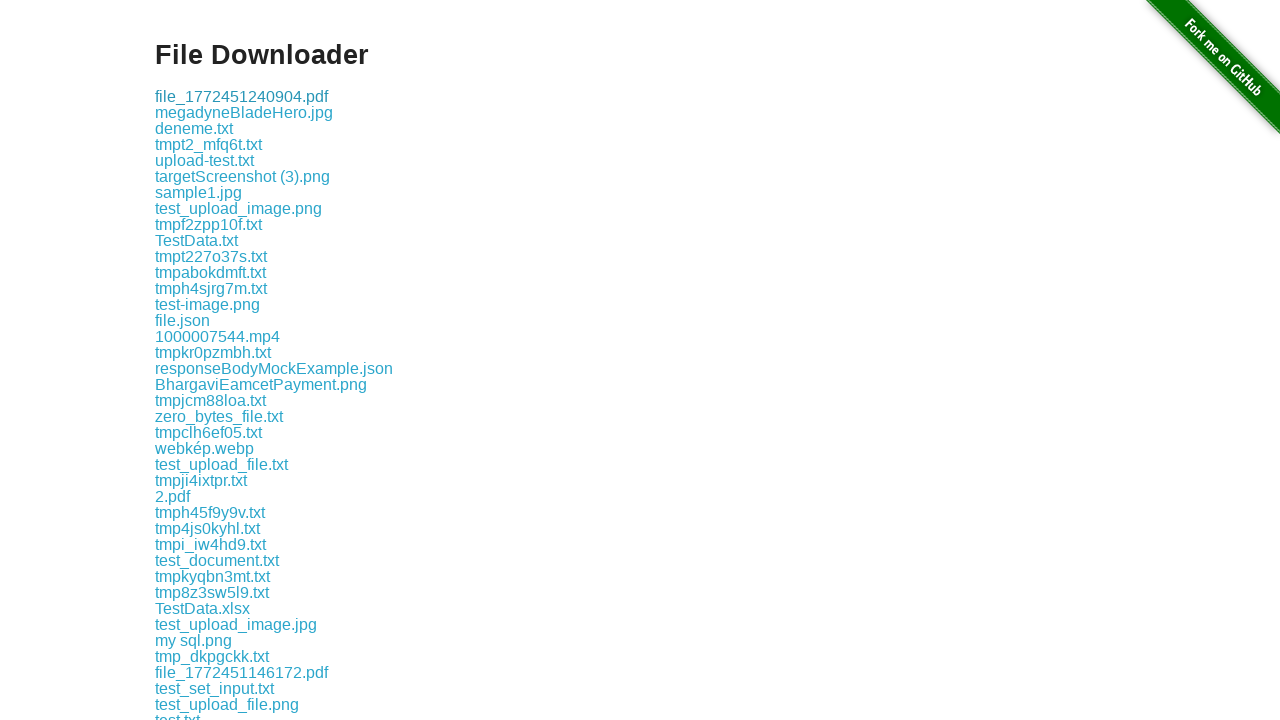

Retrieved download file path
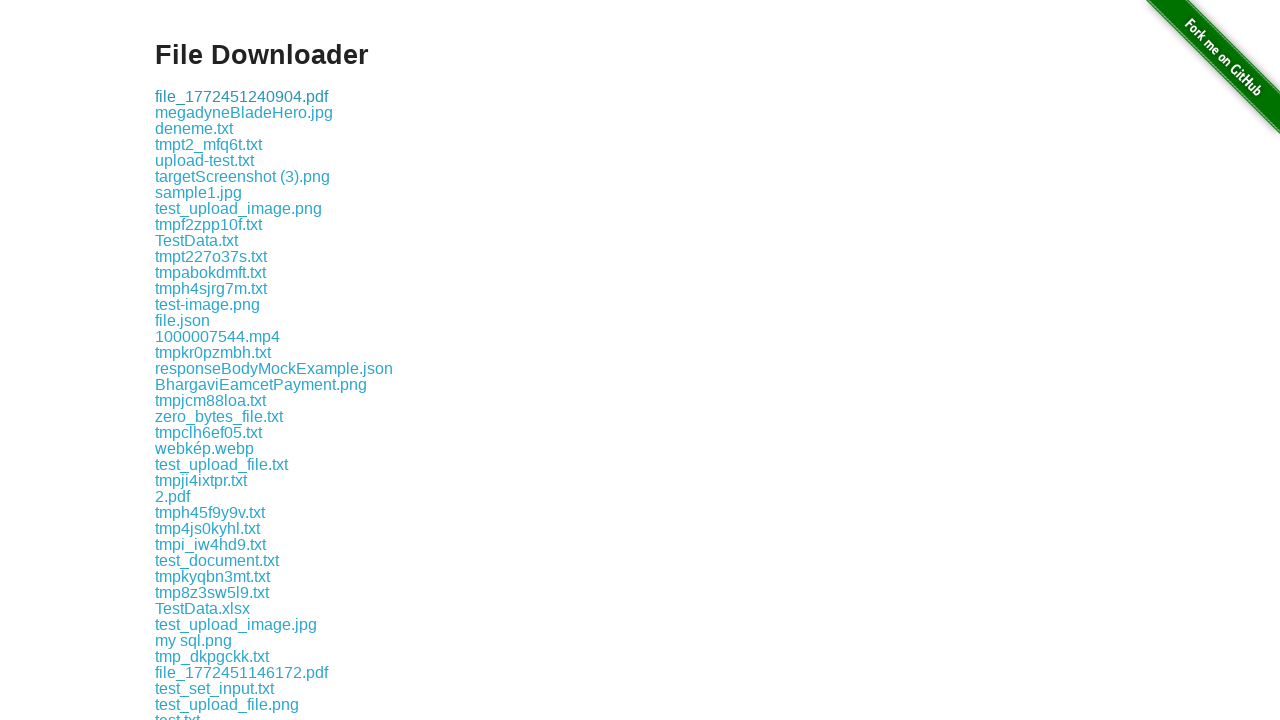

Verified download completed successfully - file path is not None
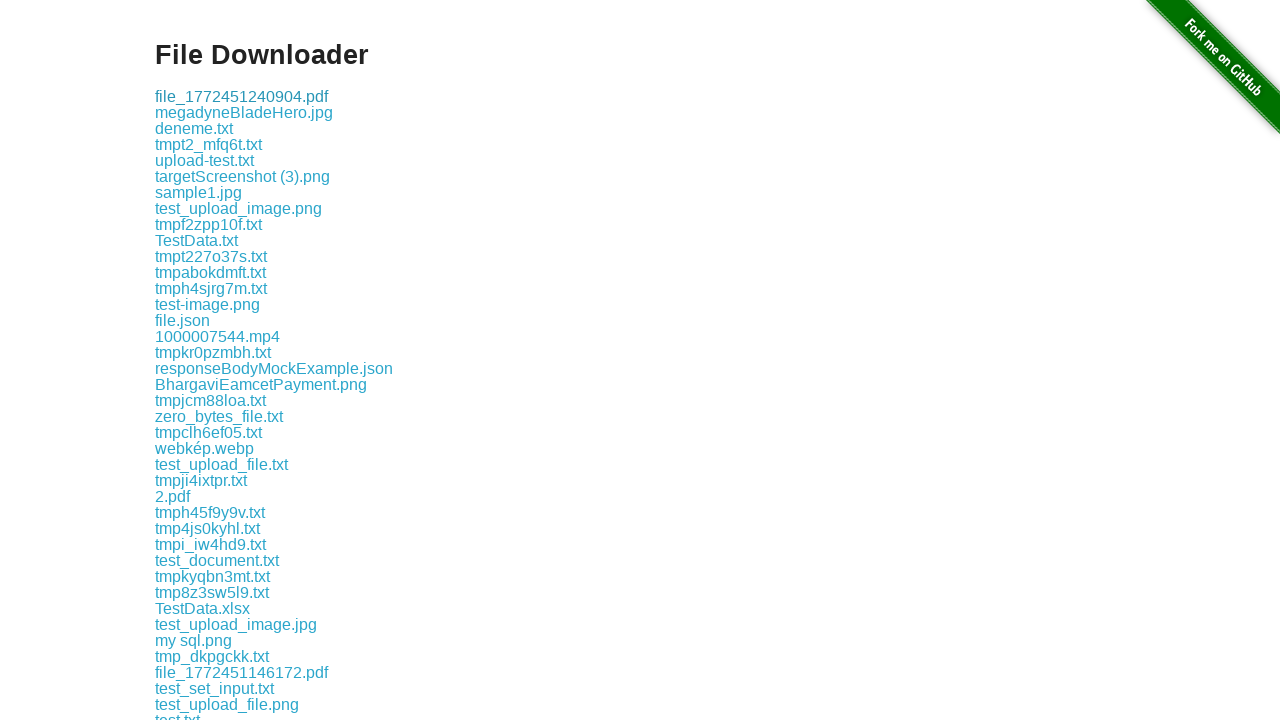

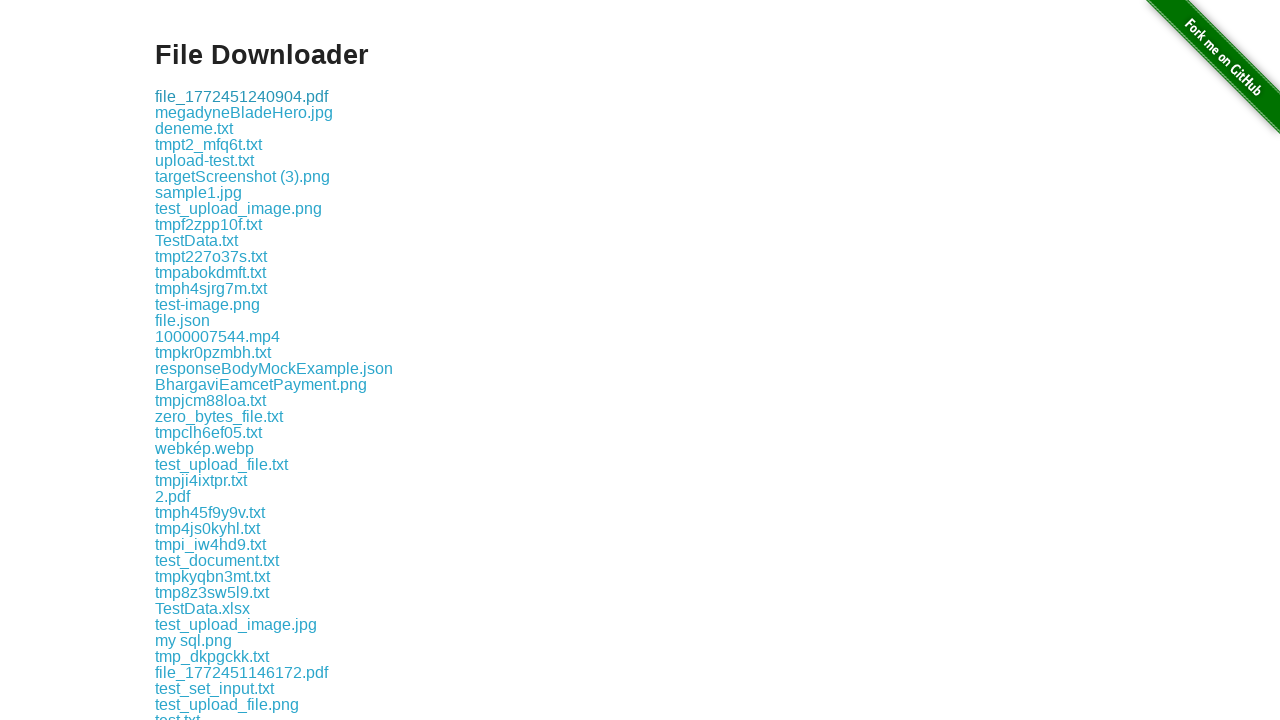